Tests the carousel navigation buttons, scrolling right and left and verifying iframe content is visible

Starting URL: https://test-server-pro.ru/

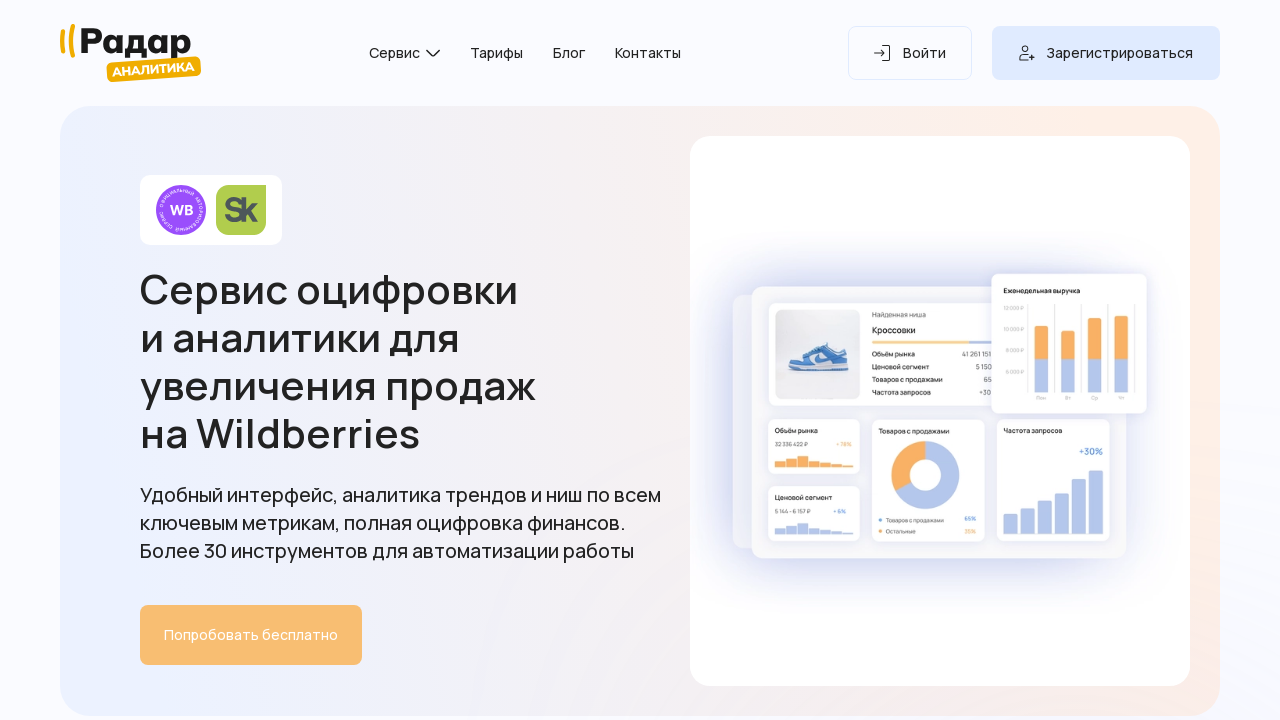

Clicked carousel right button to scroll right at (1115, 360) on internal:role=button[name="Прокрутить карусель вправо"i]
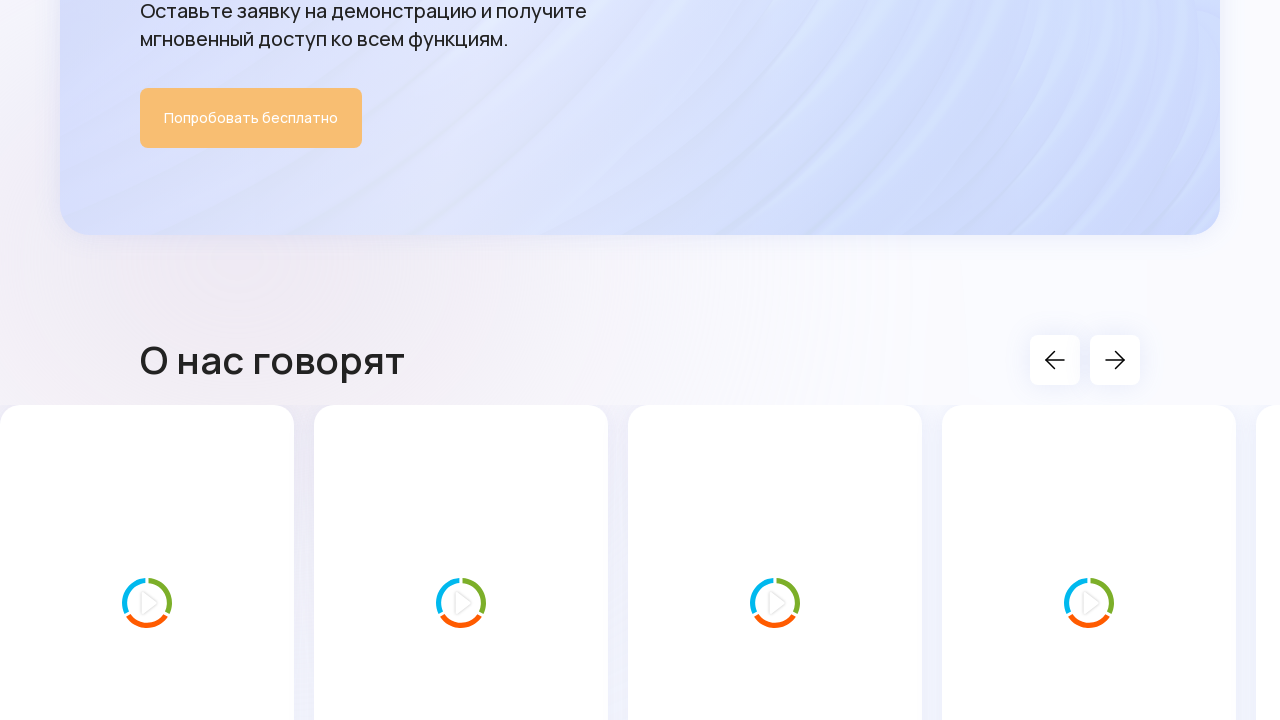

Card-4 iframe with 'Мария Фёдорова' became visible
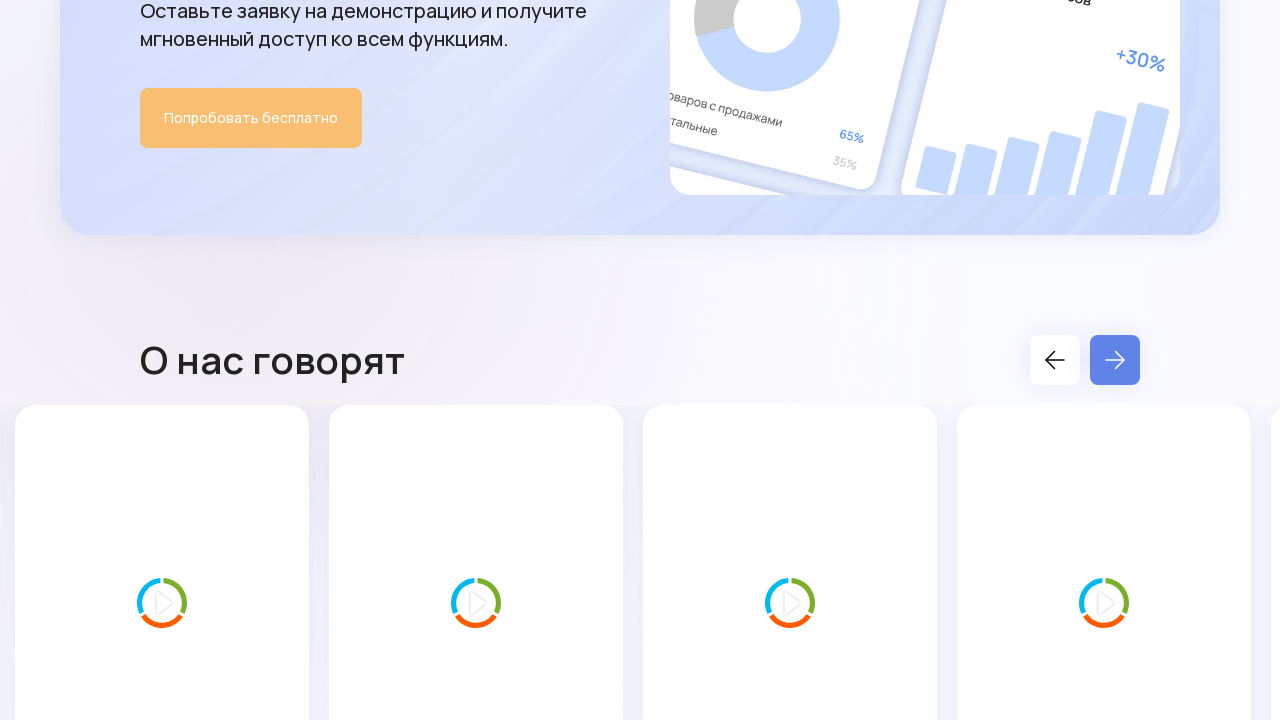

Clicked carousel left button to scroll left at (1055, 360) on internal:role=button[name="Прокрутить карусель влево"i]
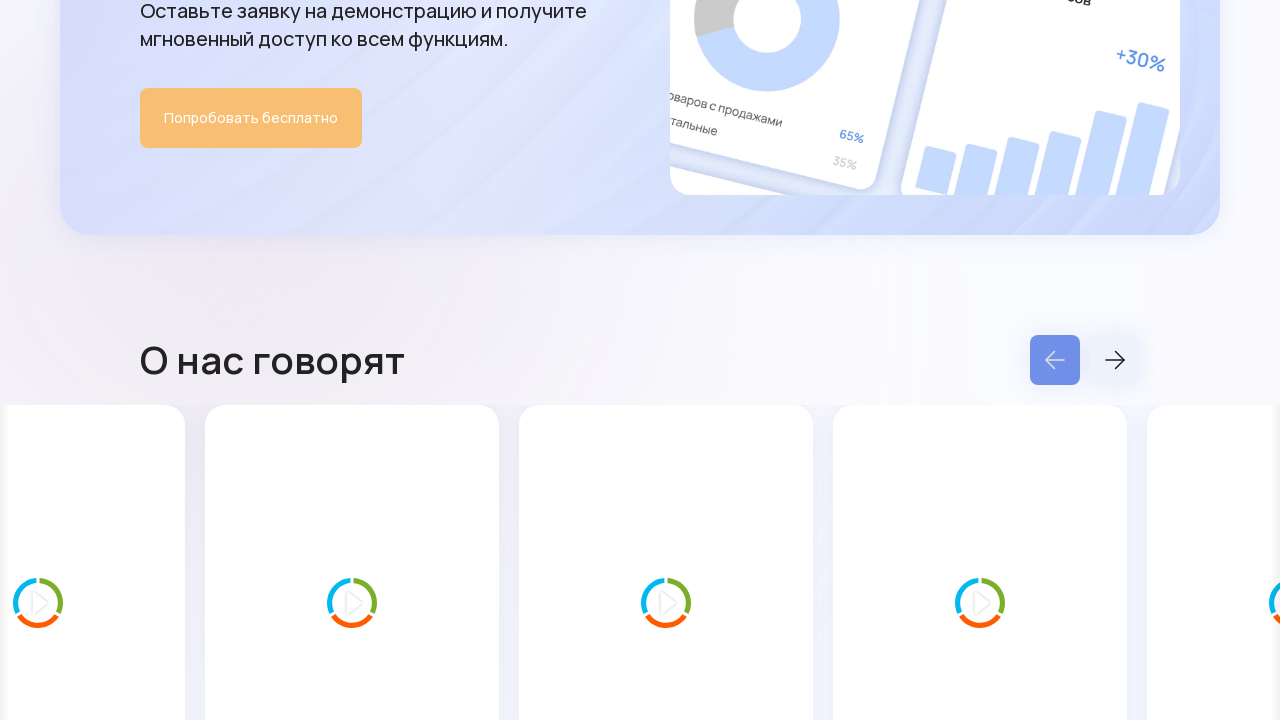

Card-0 iframe with 'Мария Фёдорова' became visible
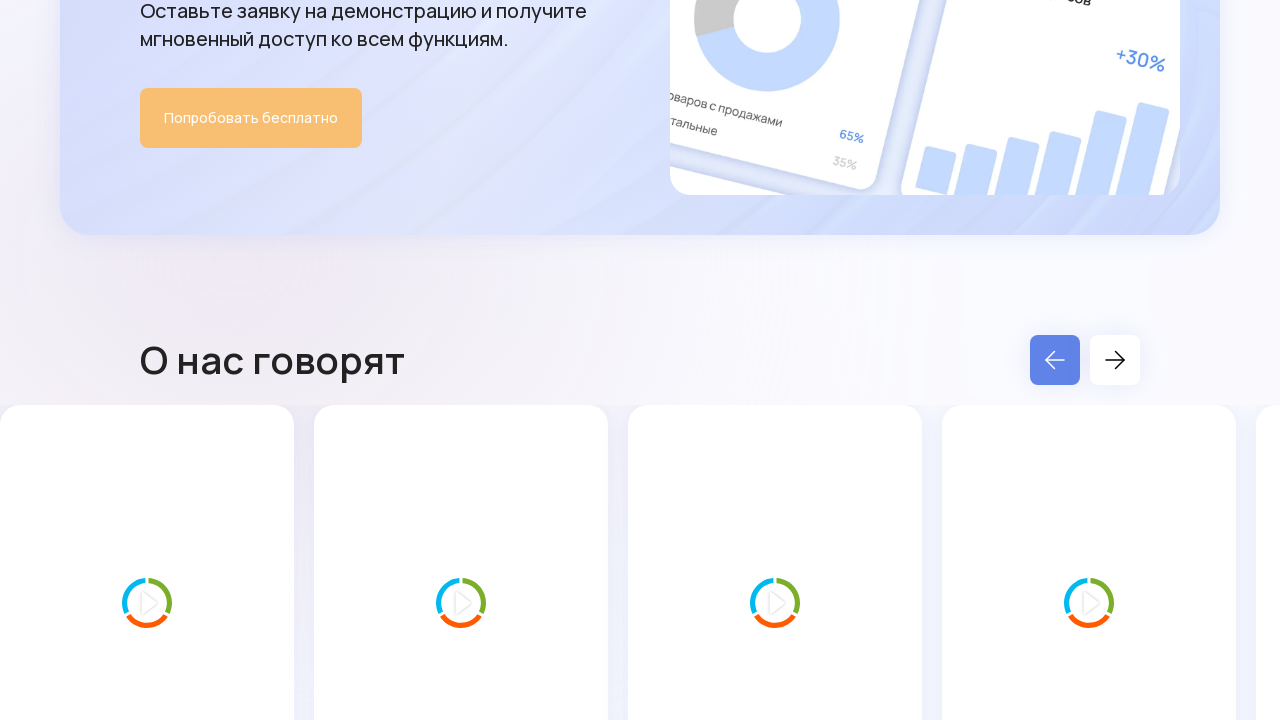

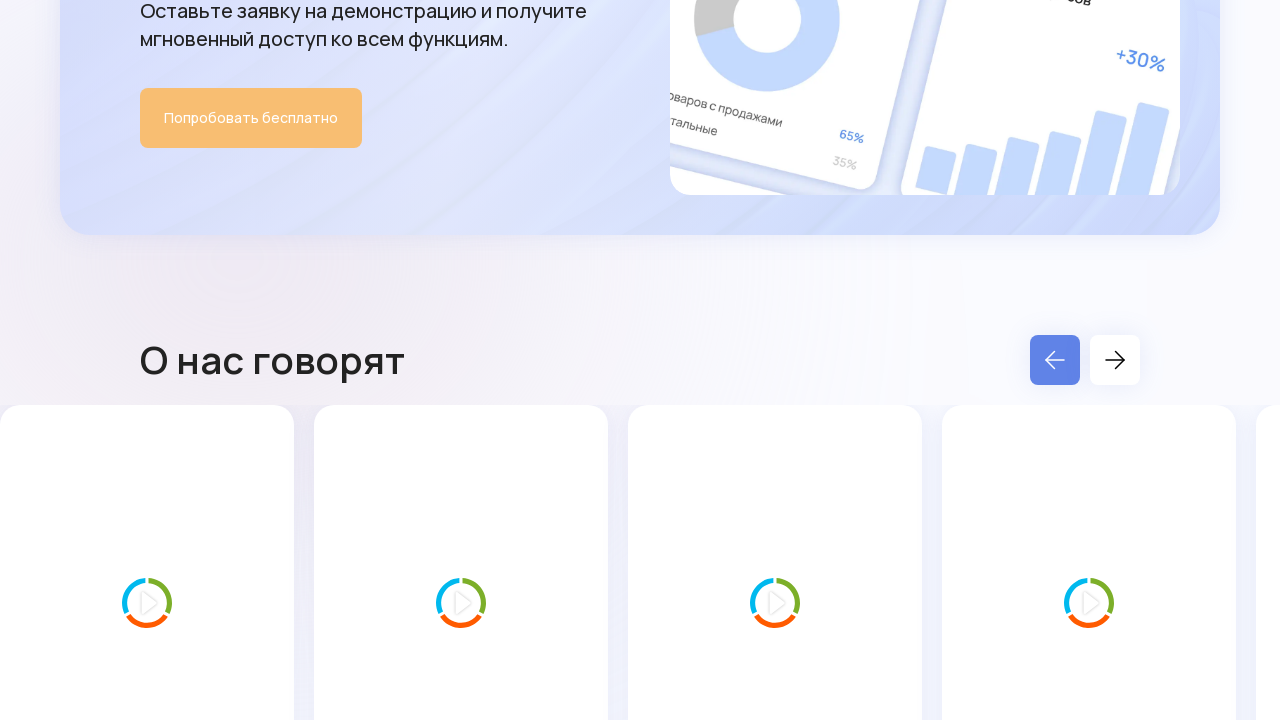